Tests Python.org search functionality by locating the search field using XPath with placeholder attribute

Starting URL: https://www.python.org/

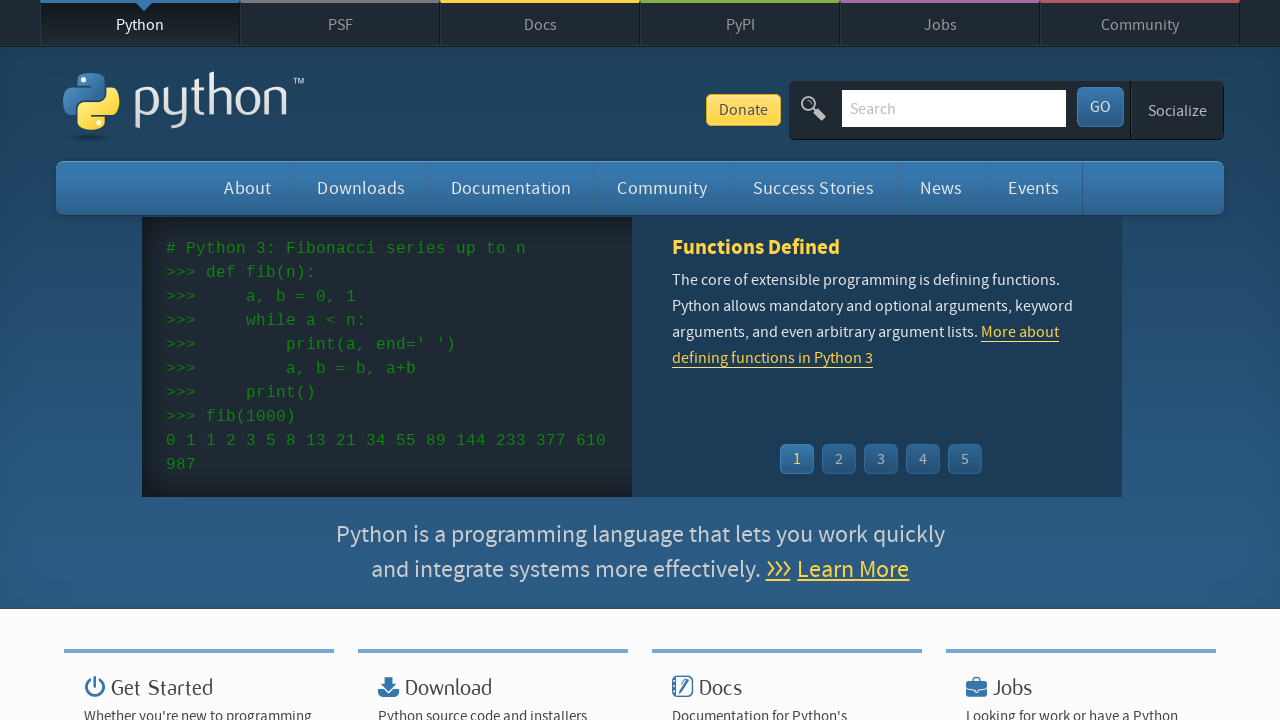

Filled search field with 'set' using XPath placeholder selector on //input[@placeholder='Search']
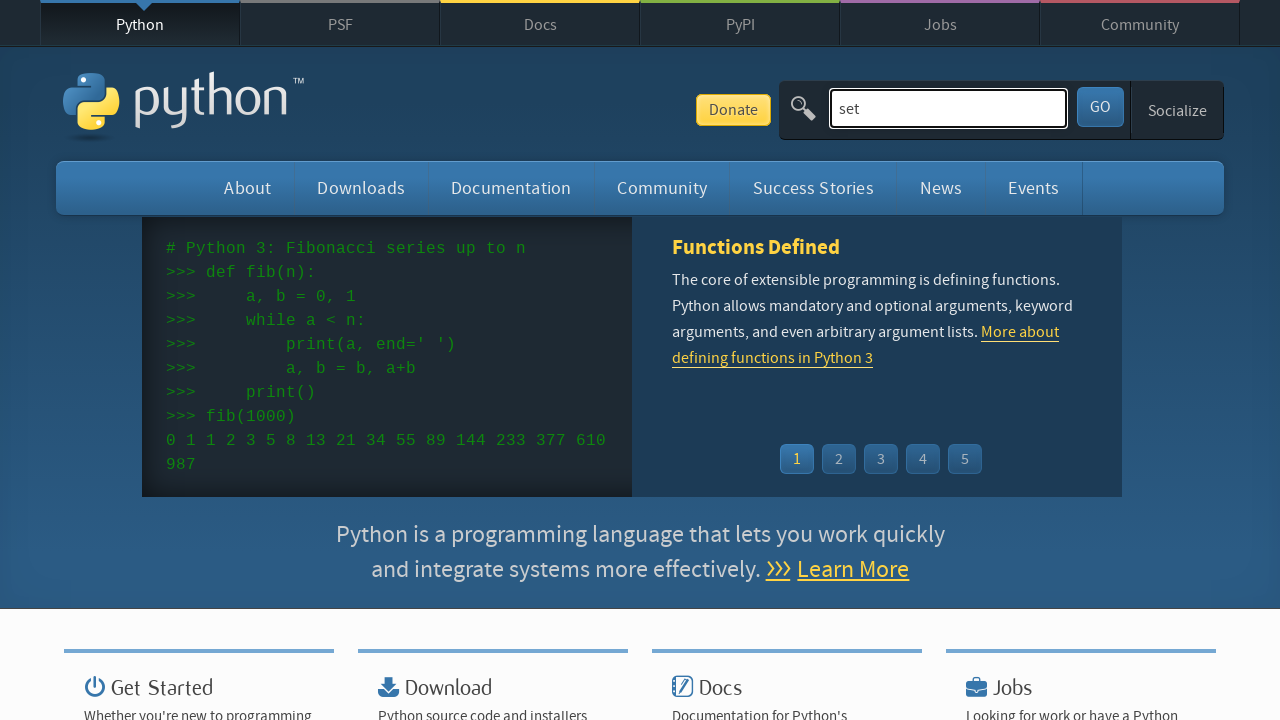

Pressed Enter to submit search query on //input[@placeholder='Search']
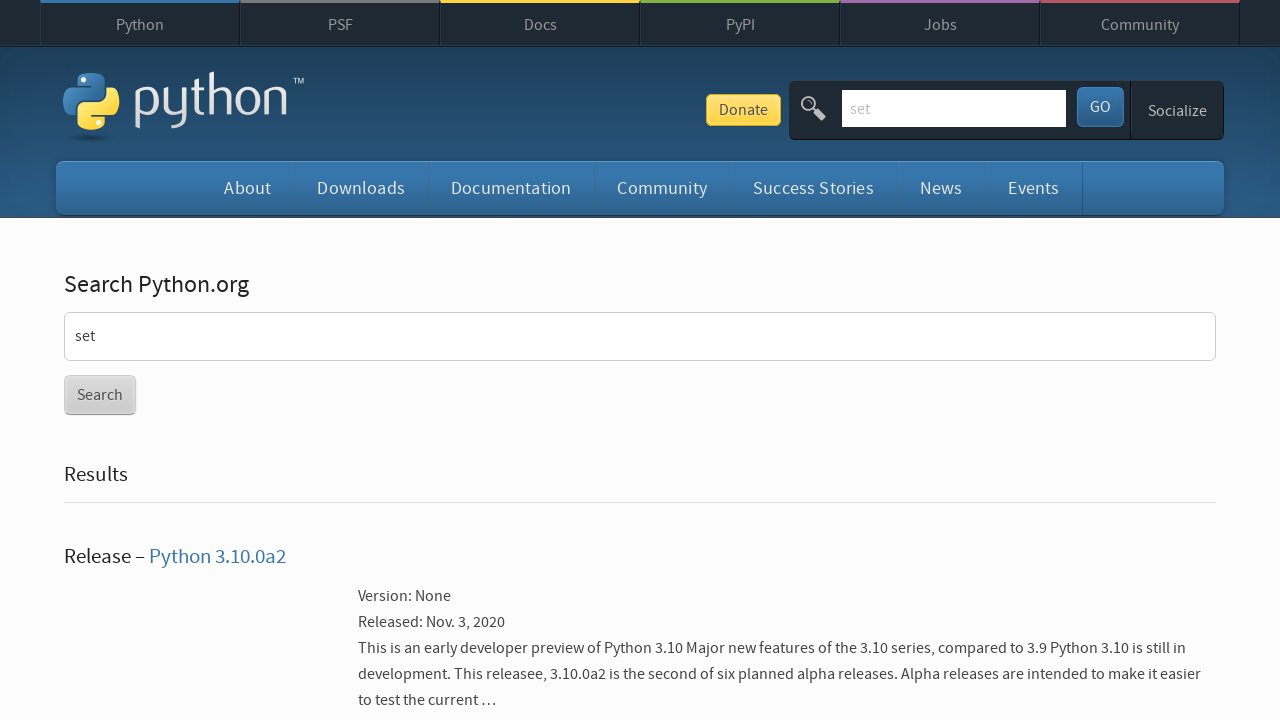

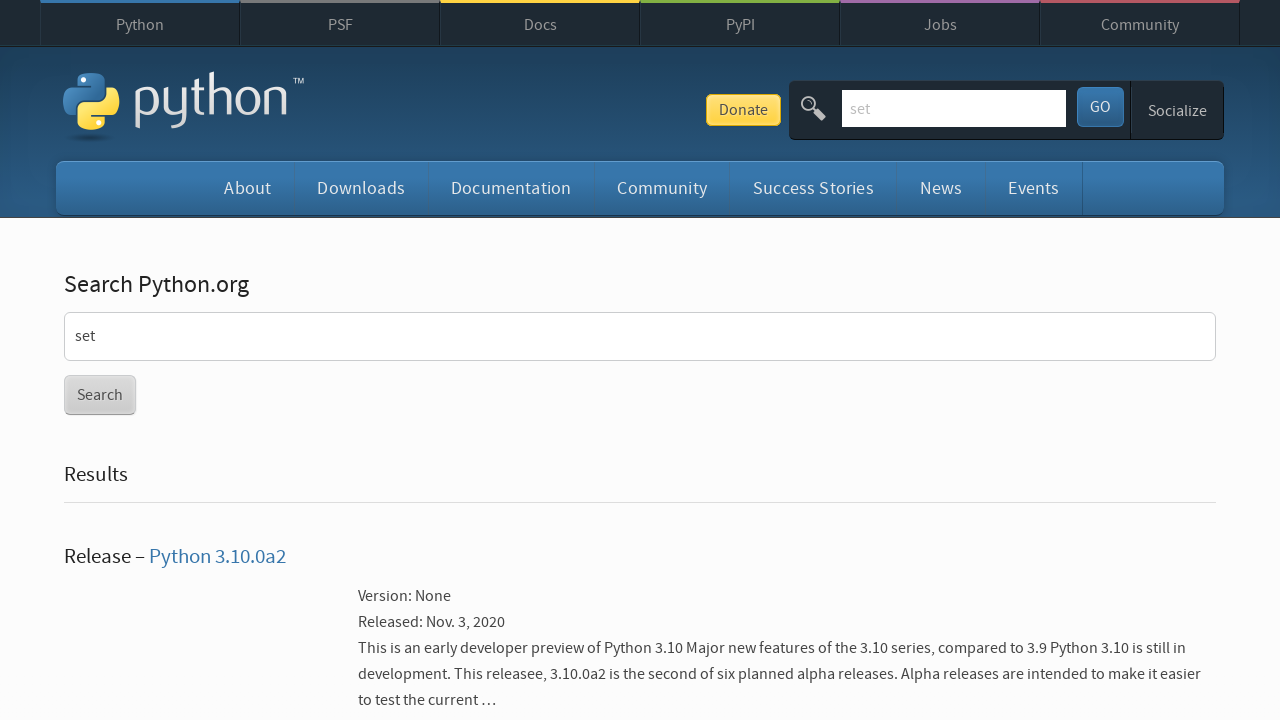